Tests navigation to Browse Languages page and verifies the Language and Author table headers are present

Starting URL: http://www.99-bottles-of-beer.net/

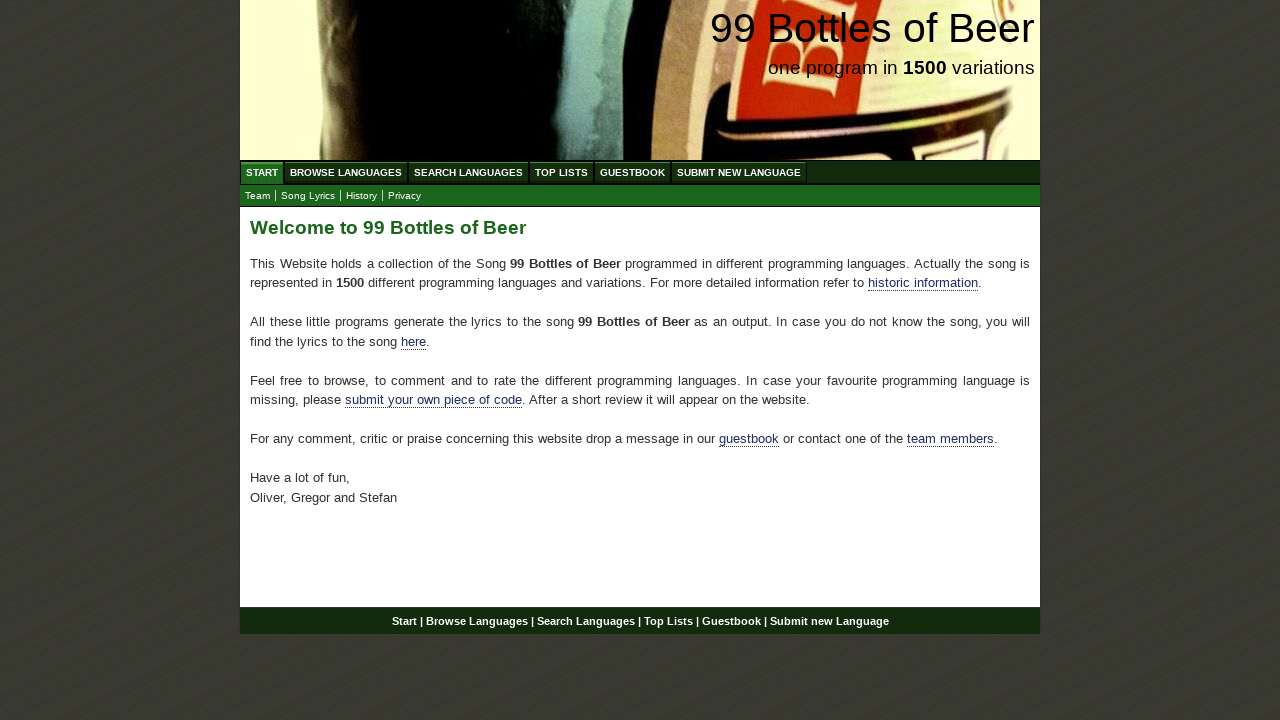

Clicked Browse Languages menu item at (346, 172) on xpath=//body/div[@id='wrap']/div[@id='navigation']/ul[@id='menu']/li/a[@href='/a
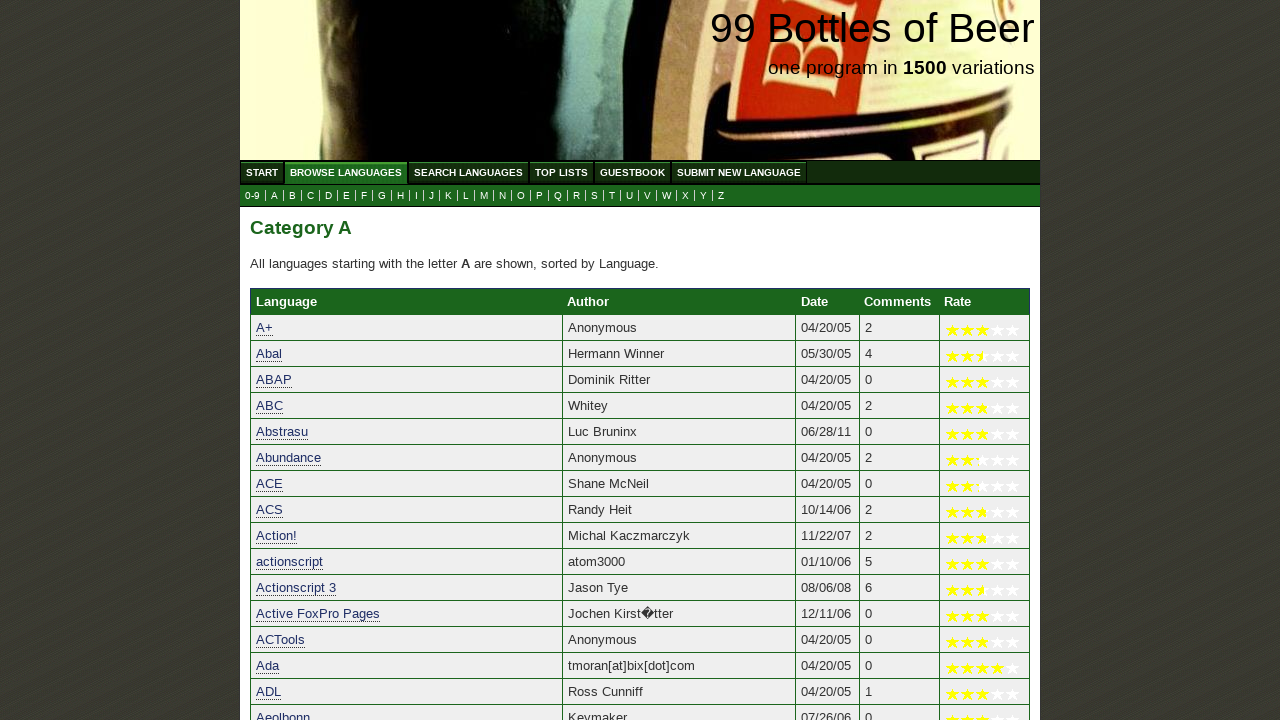

Language column header appeared in table
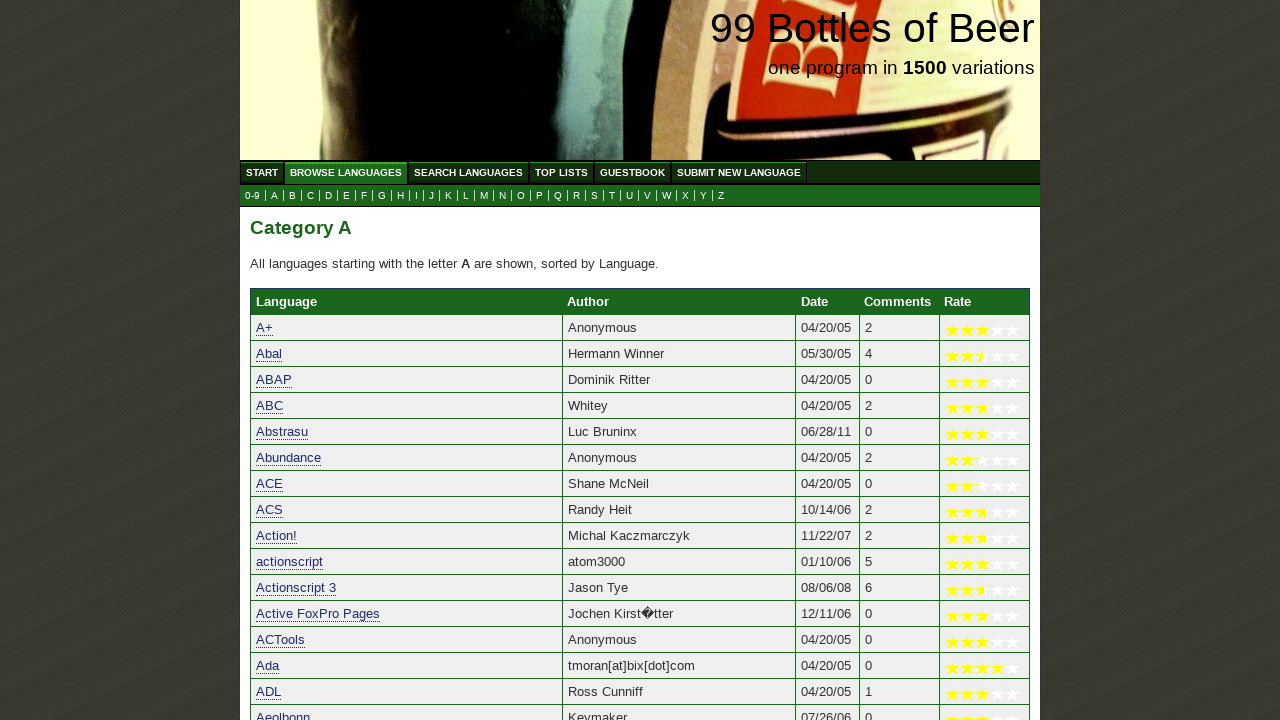

Author column header appeared in table
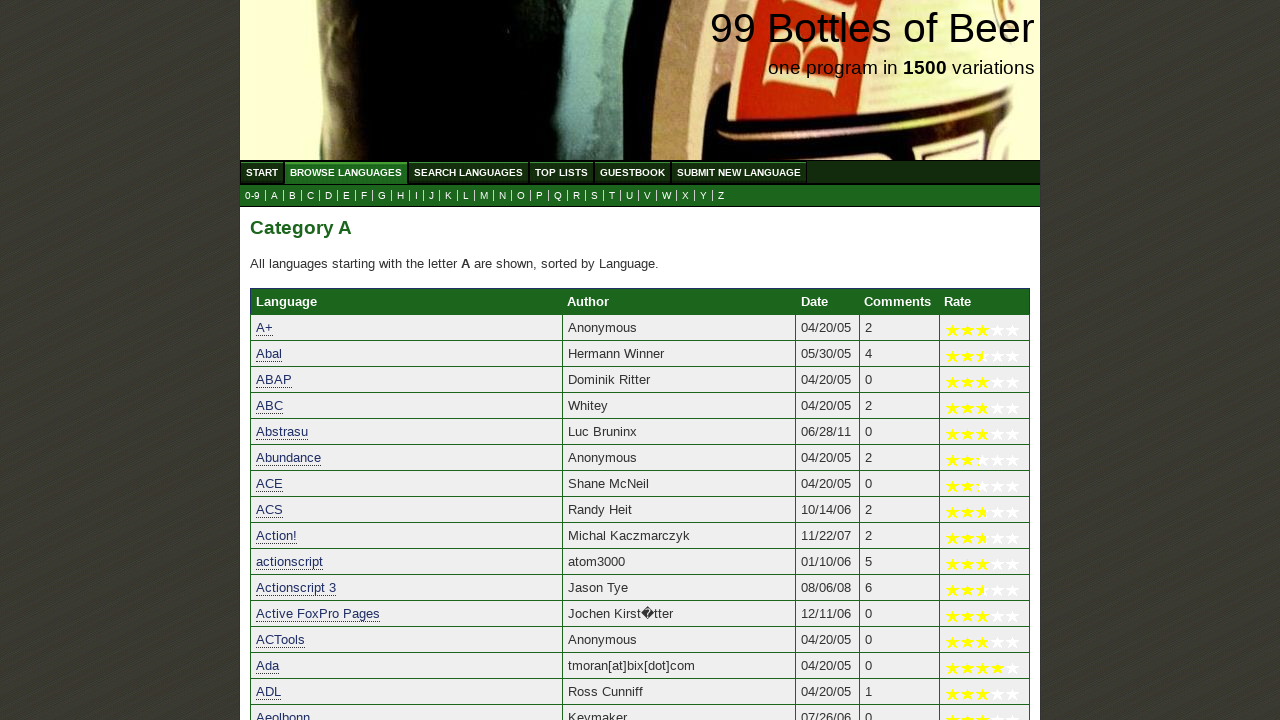

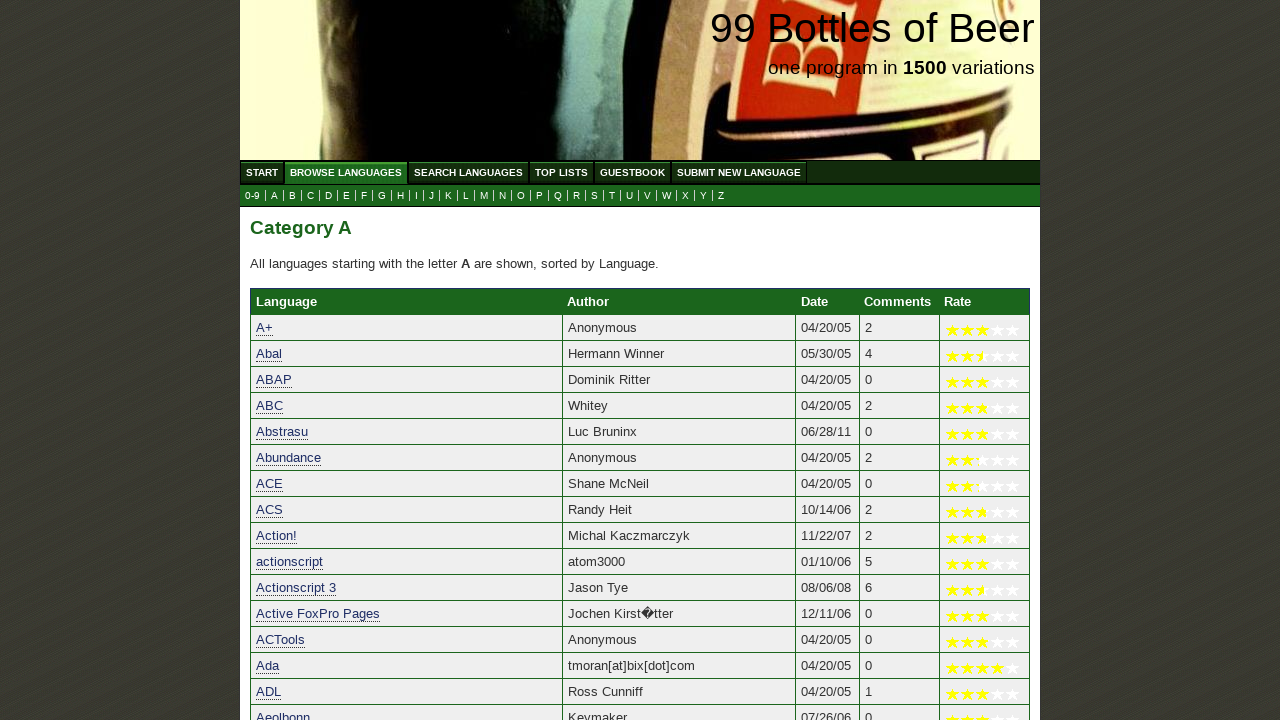